Tests a web form by filling a text field and submitting the form, then verifies the success message

Starting URL: https://www.selenium.dev/selenium/web/web-form.html

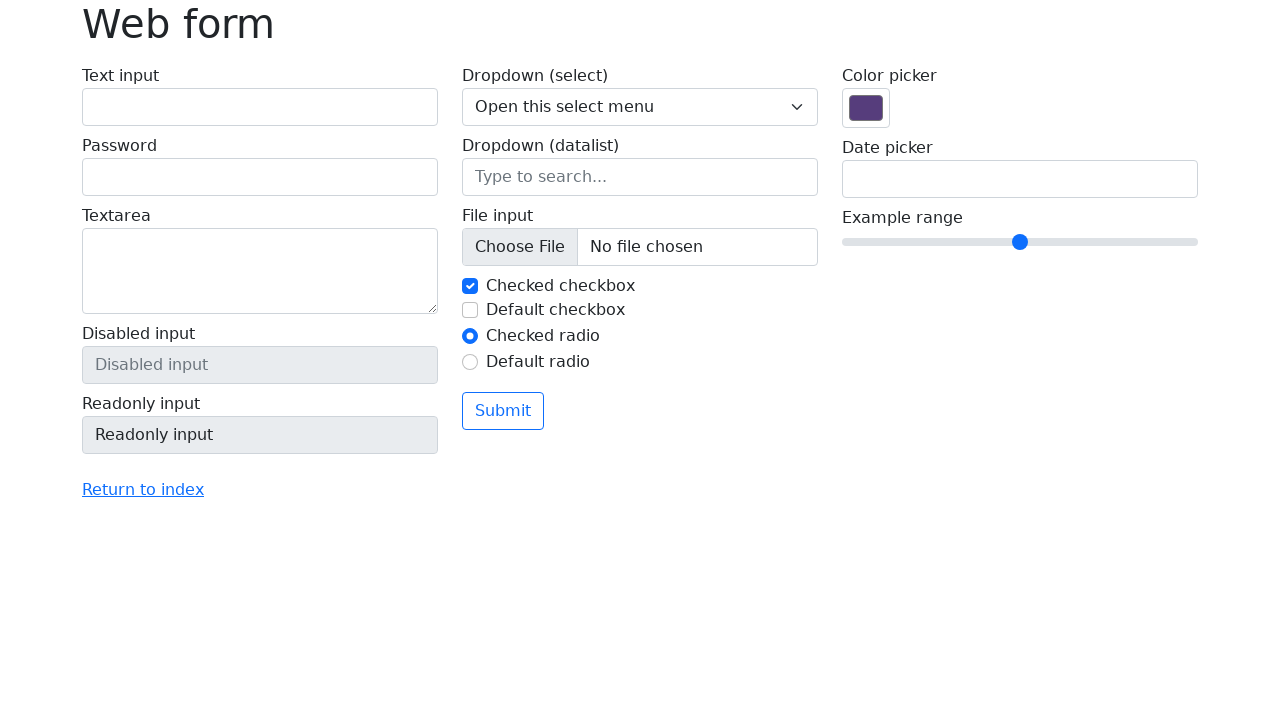

Filled text field with 'Selenium' on input[name='my-text']
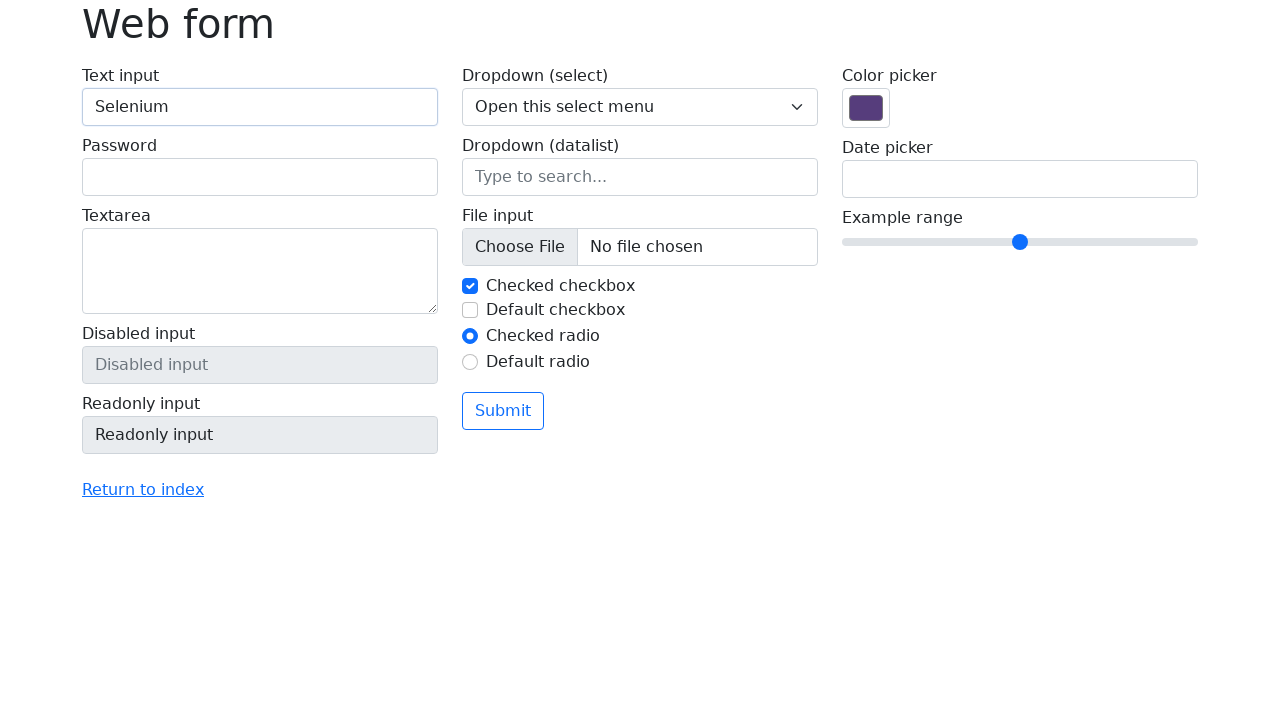

Clicked submit button to submit form at (503, 411) on button[type='submit']
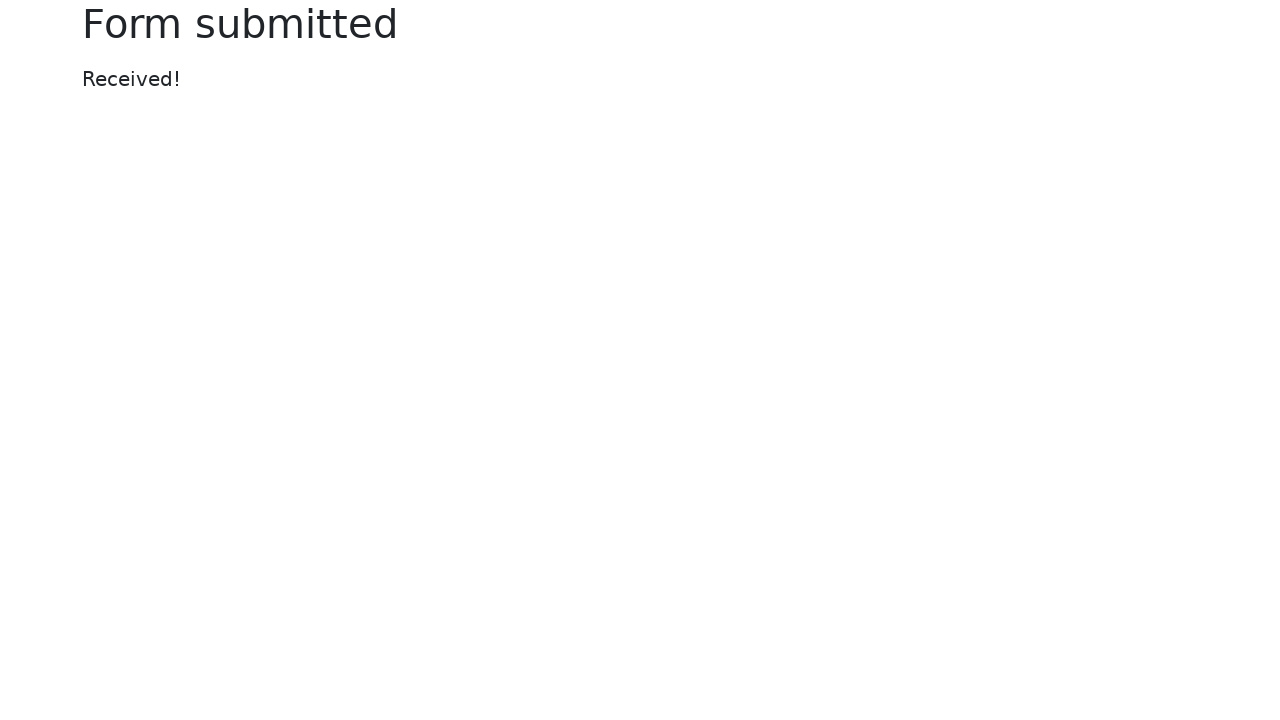

Success message element appeared
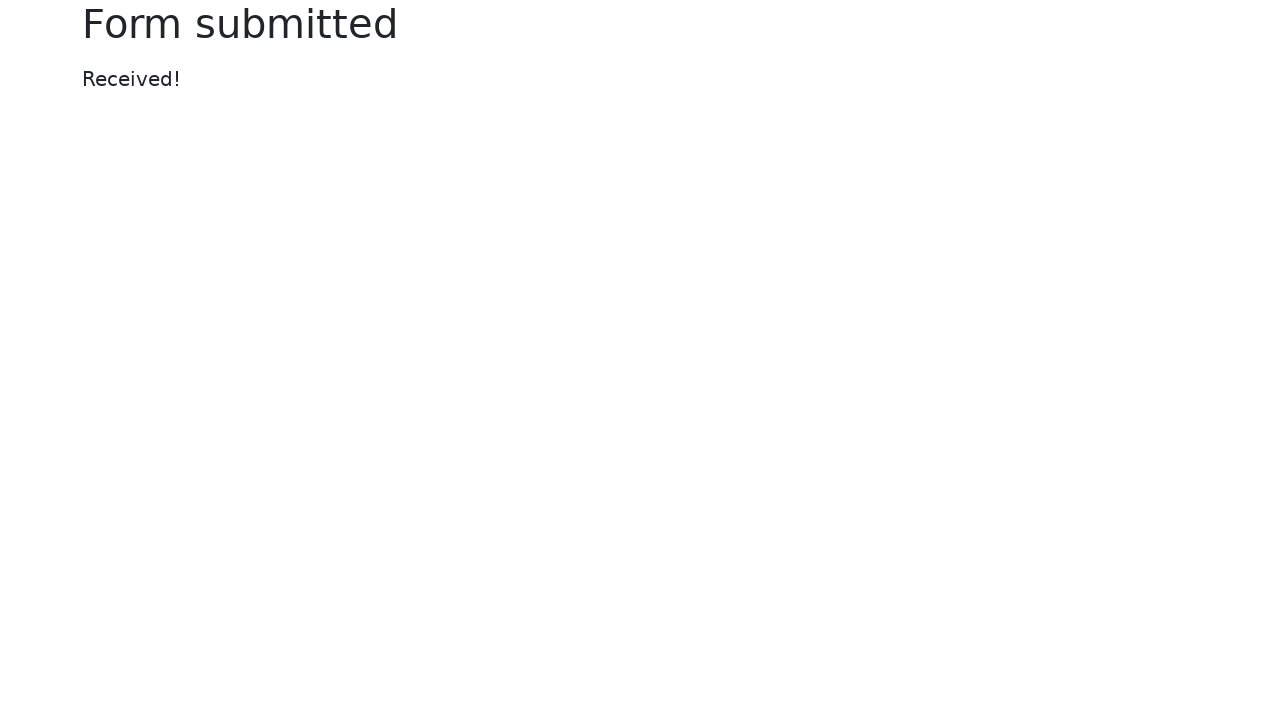

Located success message element
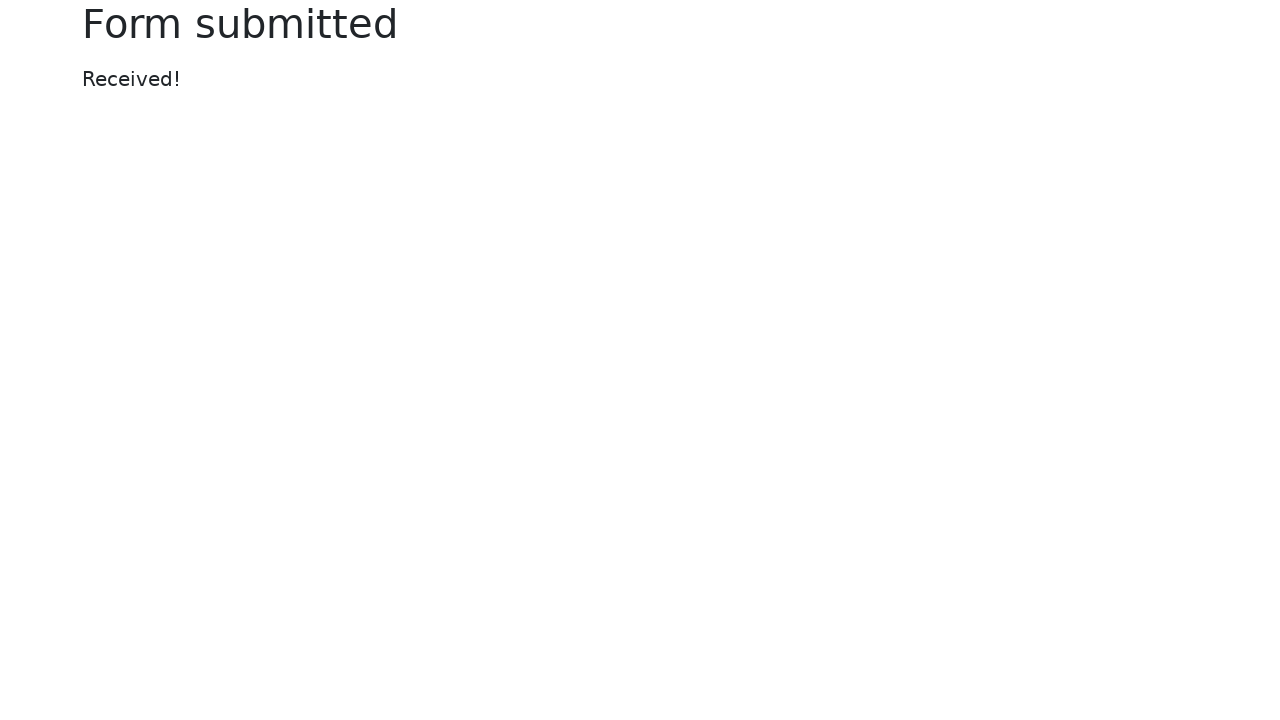

Verified success message text is 'Received!'
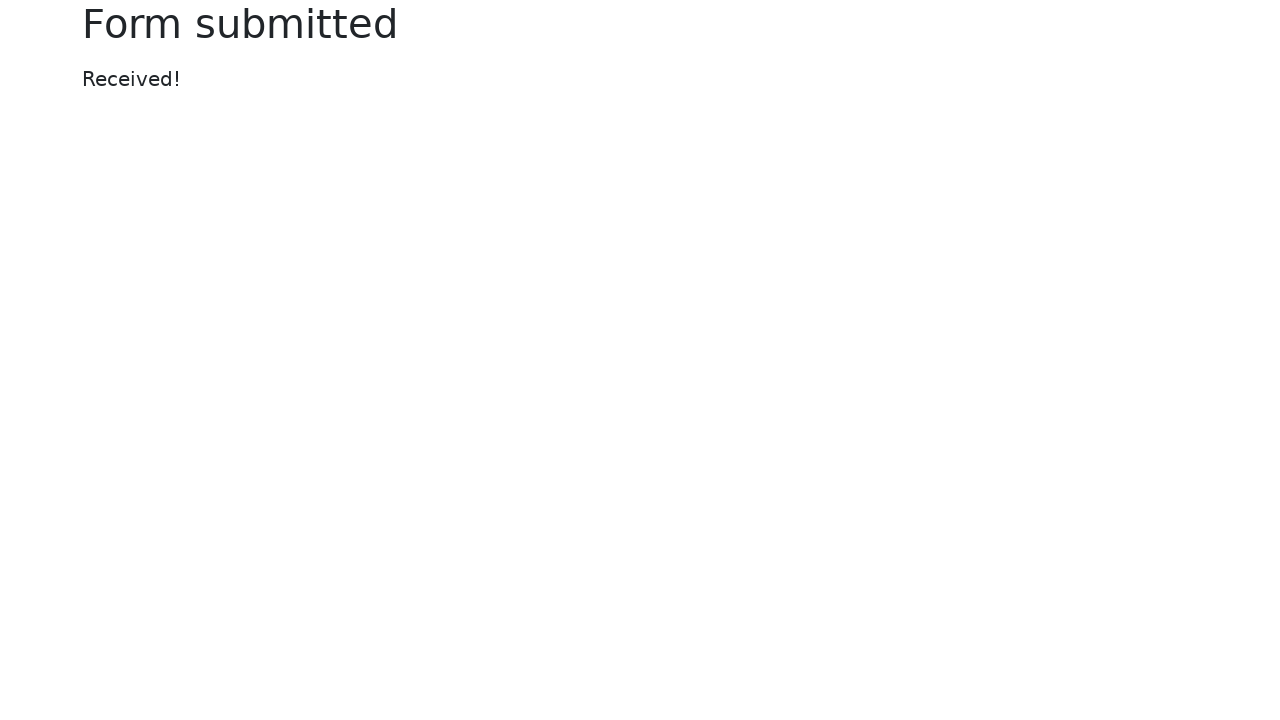

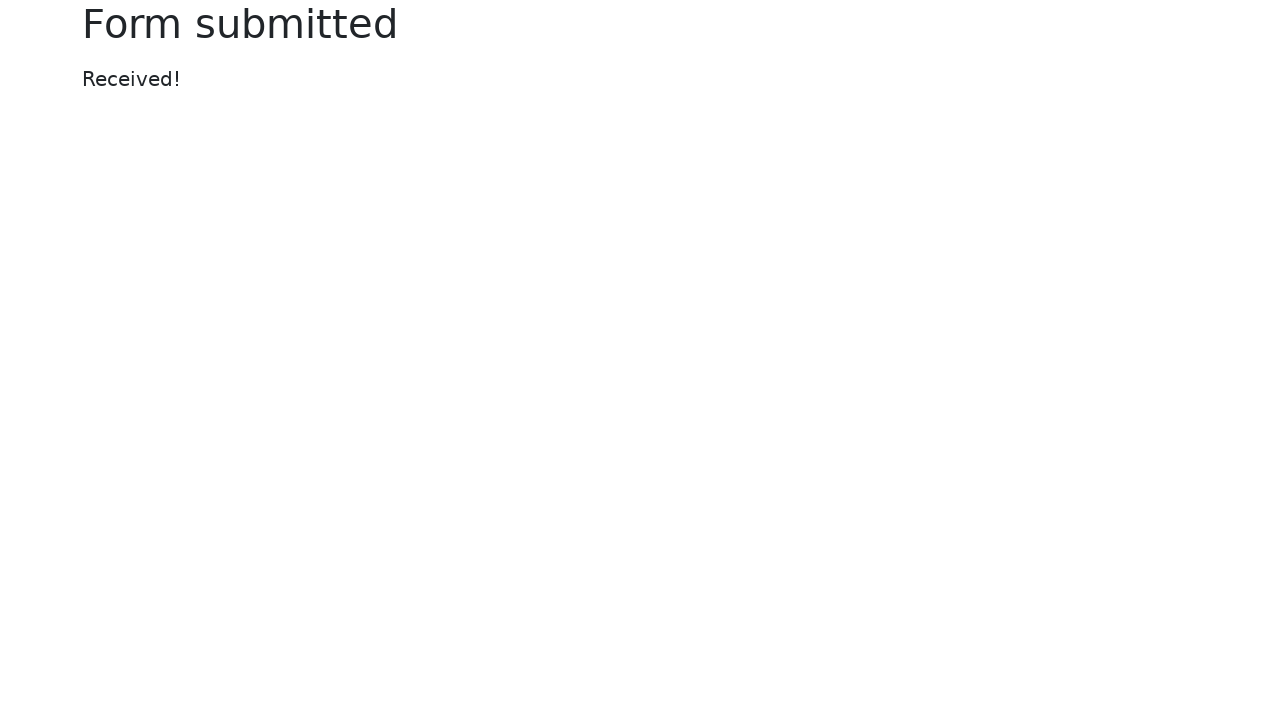